Navigates to JustDial website and captures window handles

Starting URL: https://www.justdial.com/

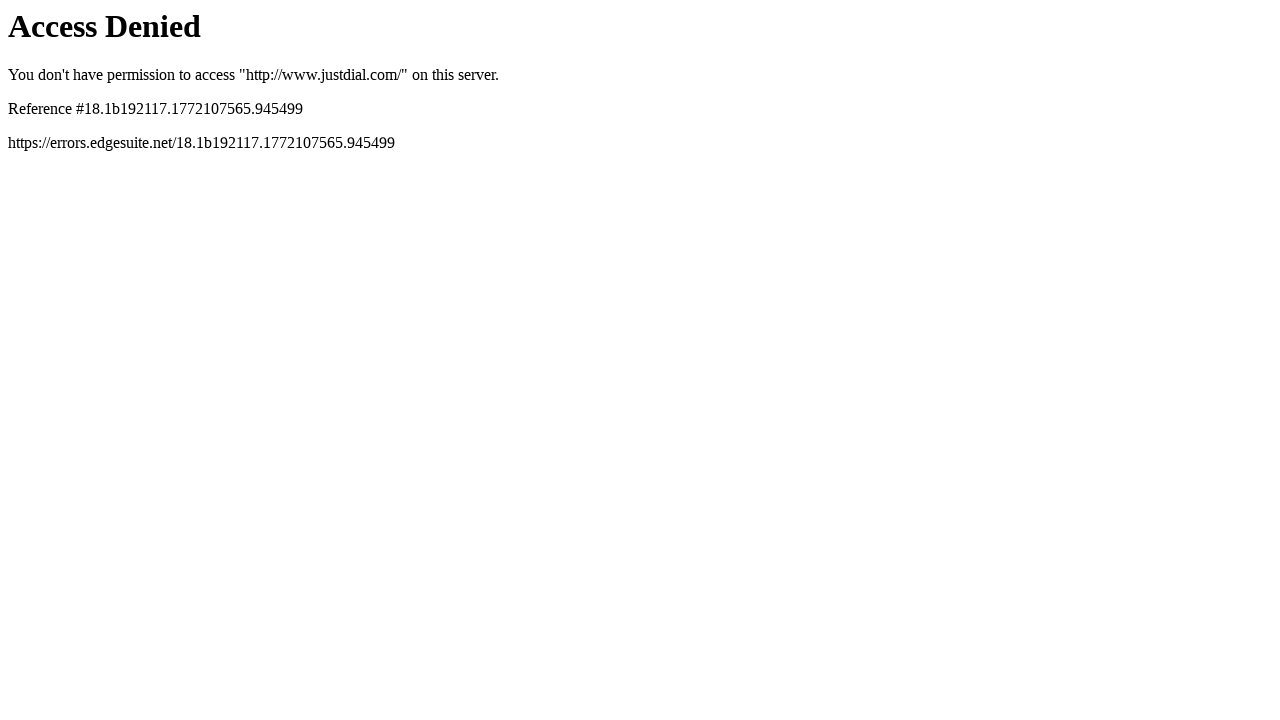

Navigated to JustDial website
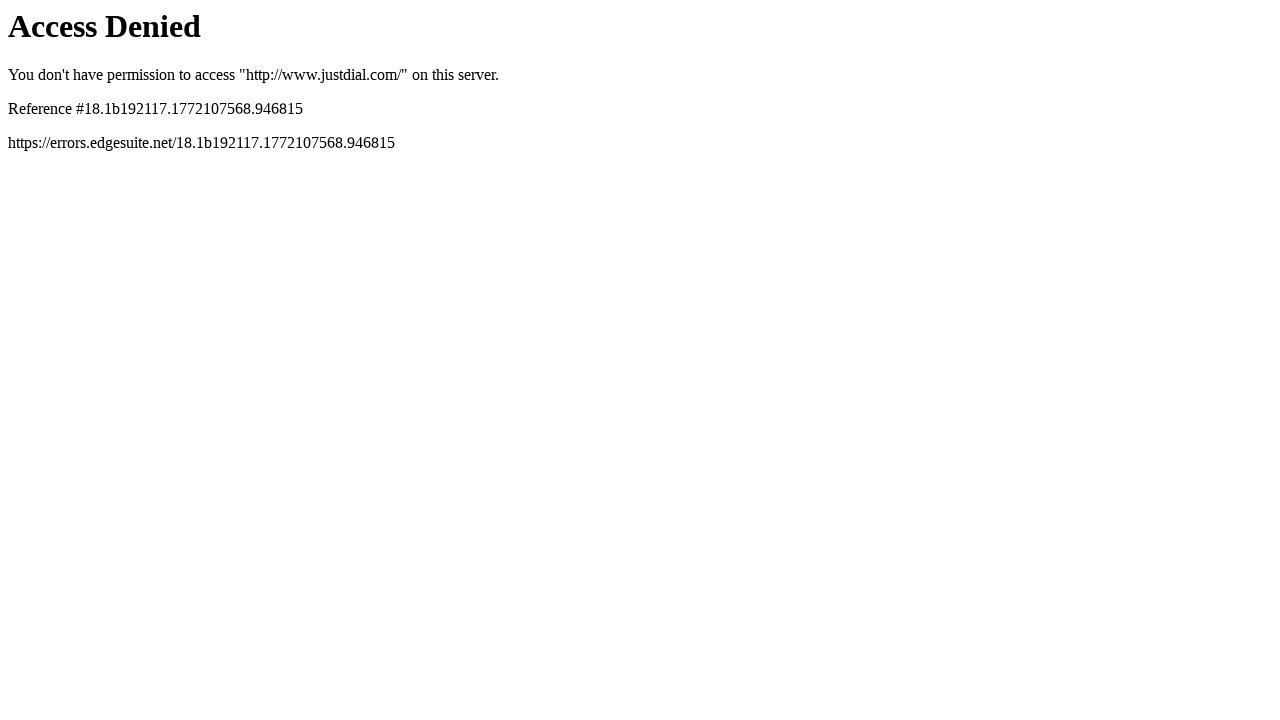

Retrieved all window/tab handles from context
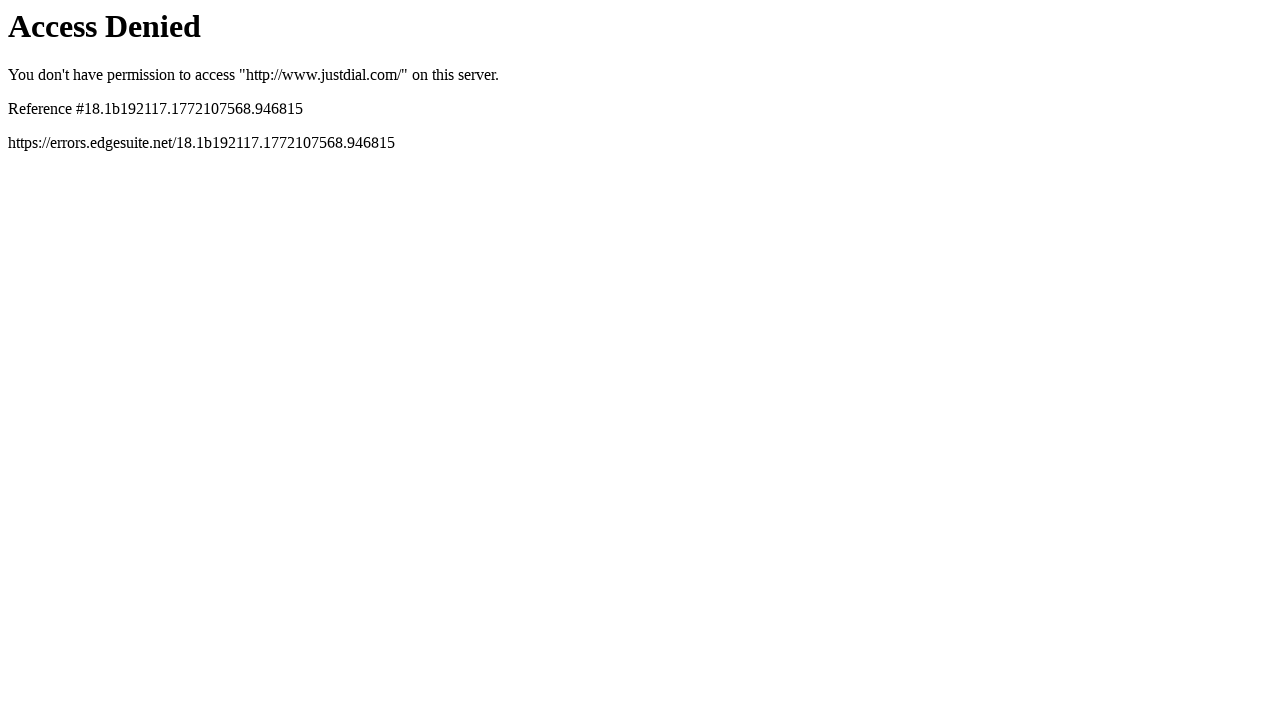

Printed number of windows/tabs: 1
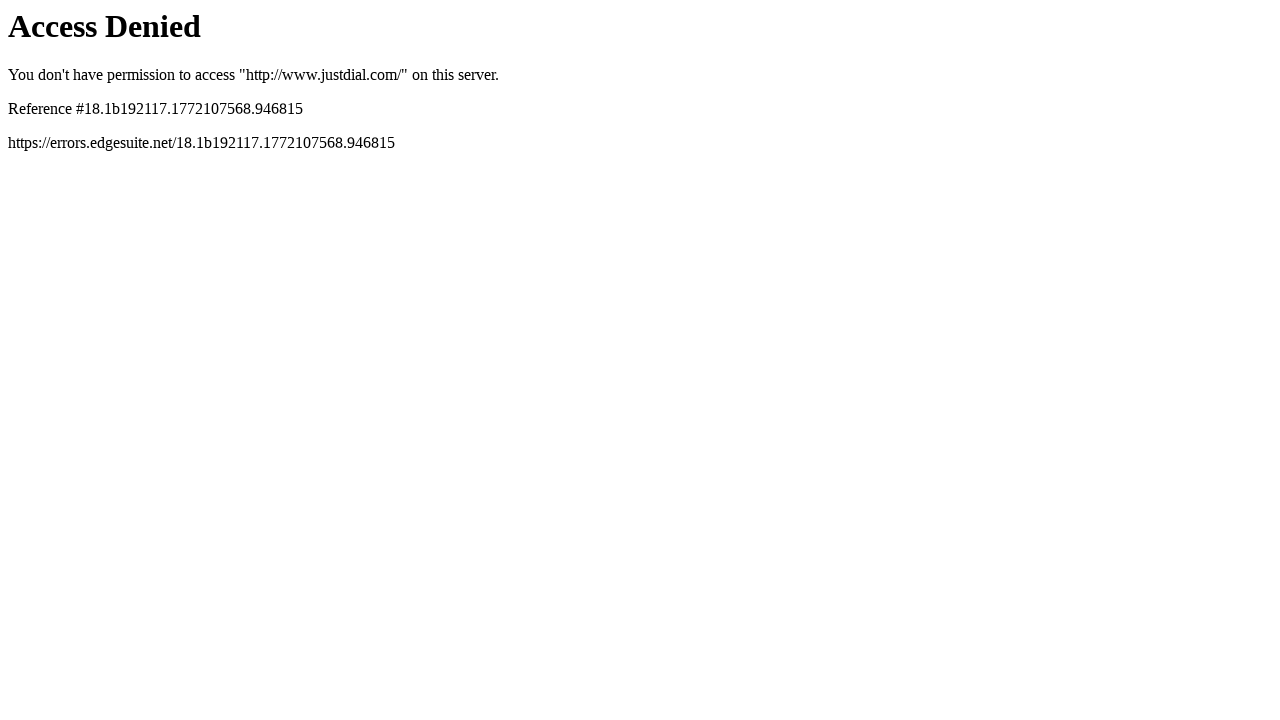

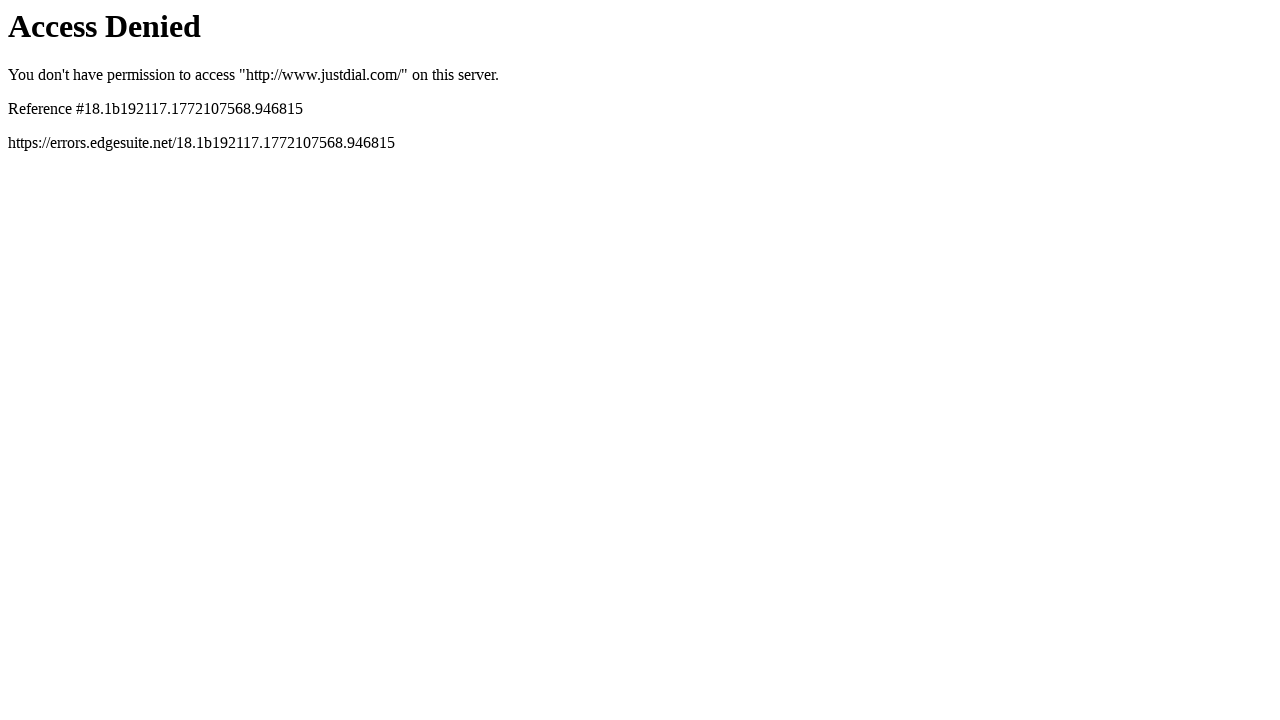